Verifies that the homepage displays the current date correctly

Starting URL: https://www.n12.co.il

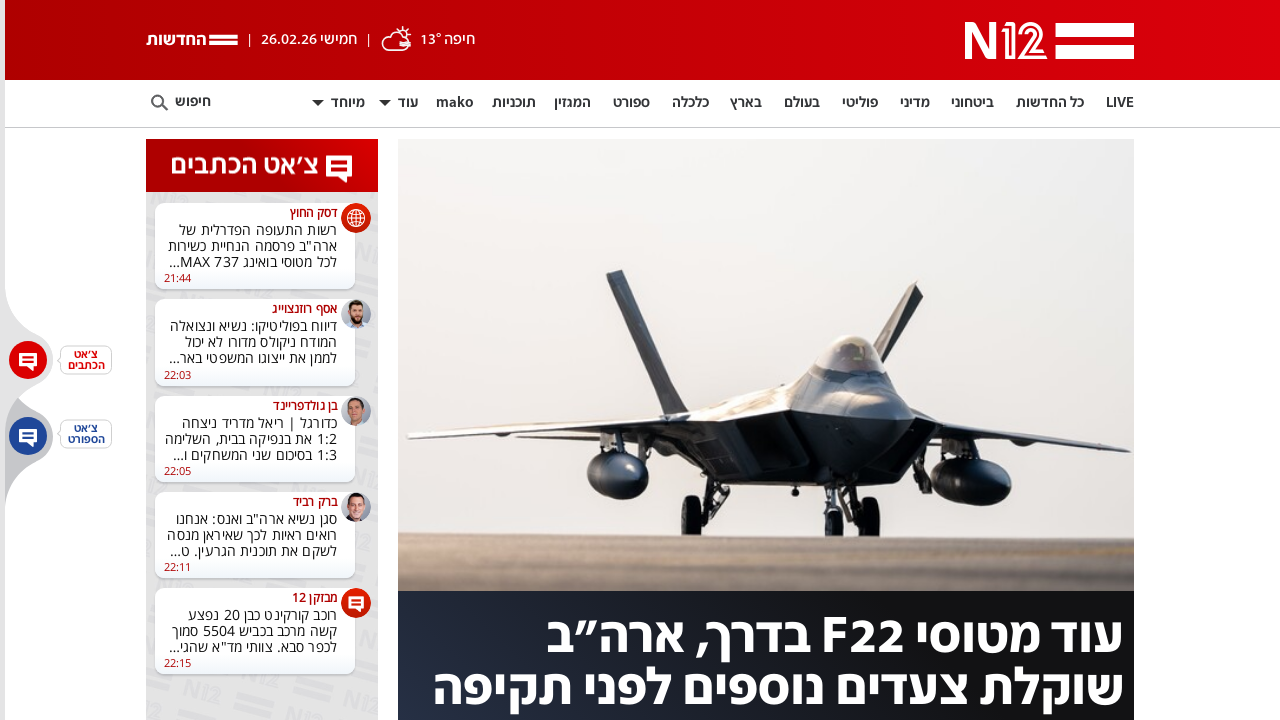

Waited for date element to be visible on homepage
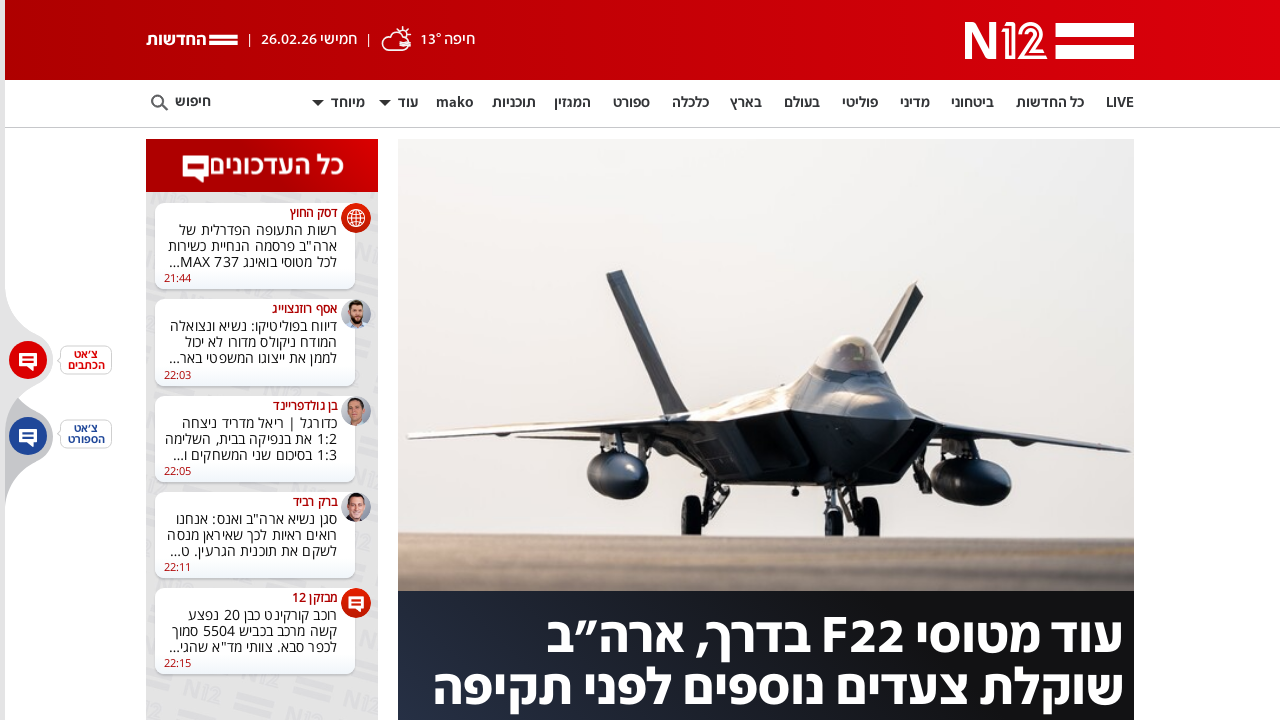

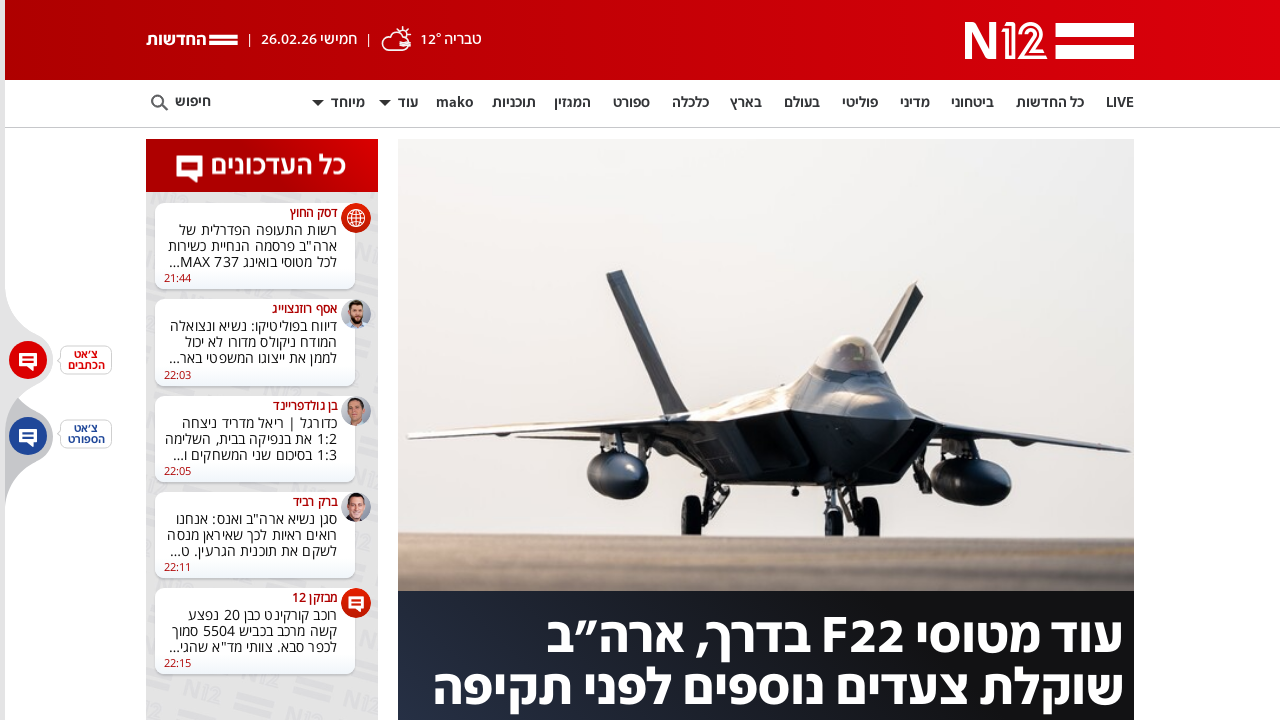